Tests interaction with a dropdown select element on a registration page by locating the Skills dropdown and checking if it supports multiple selection

Starting URL: http://demo.automationtesting.in/Register.html

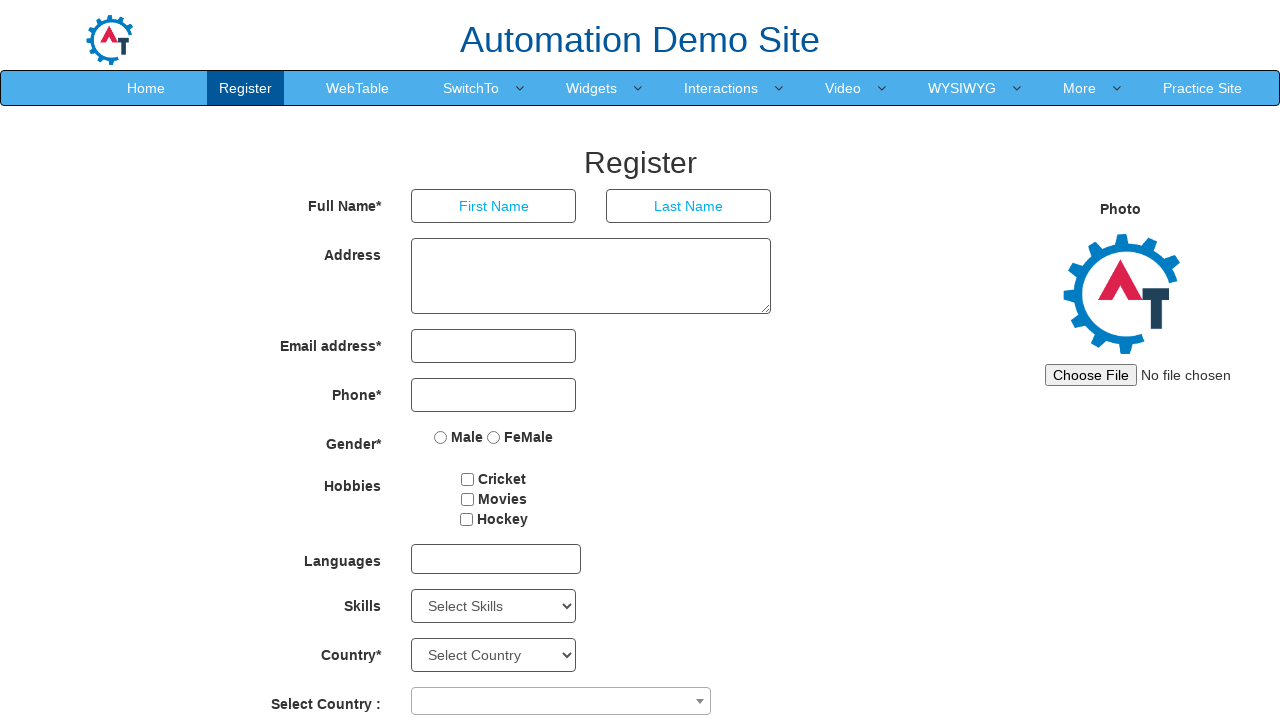

Skills dropdown selector loaded
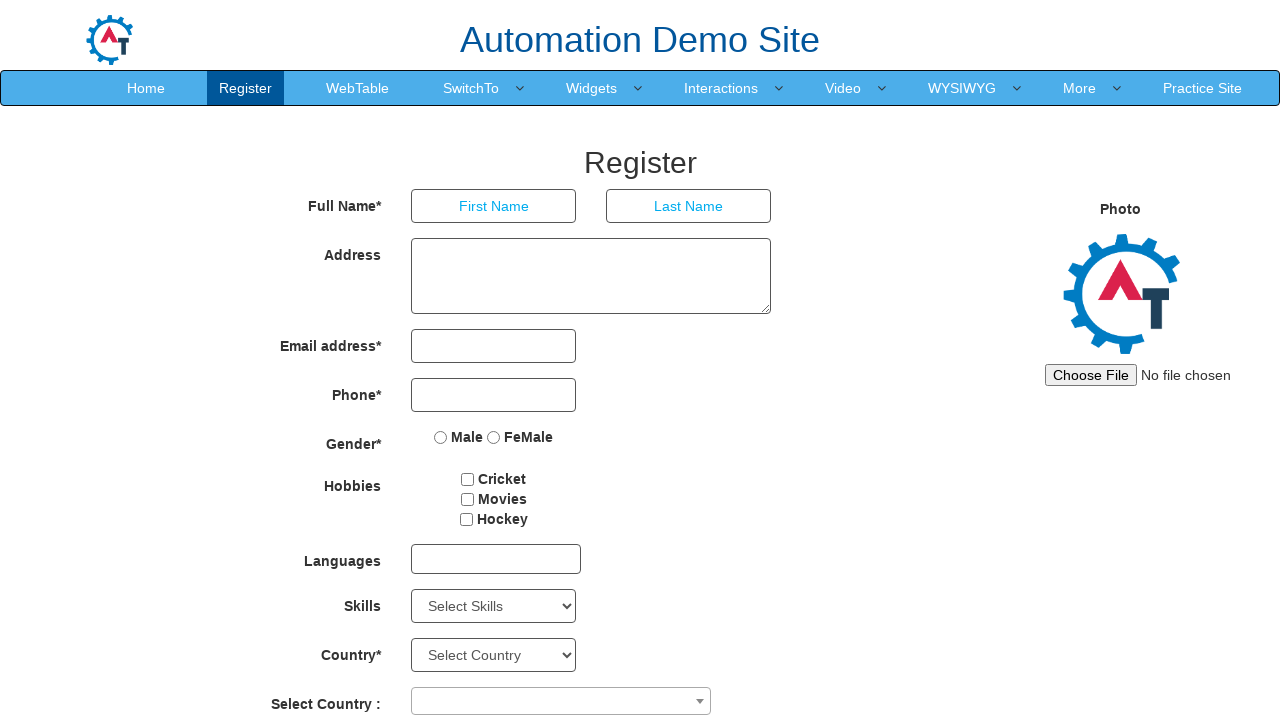

Located Skills dropdown element
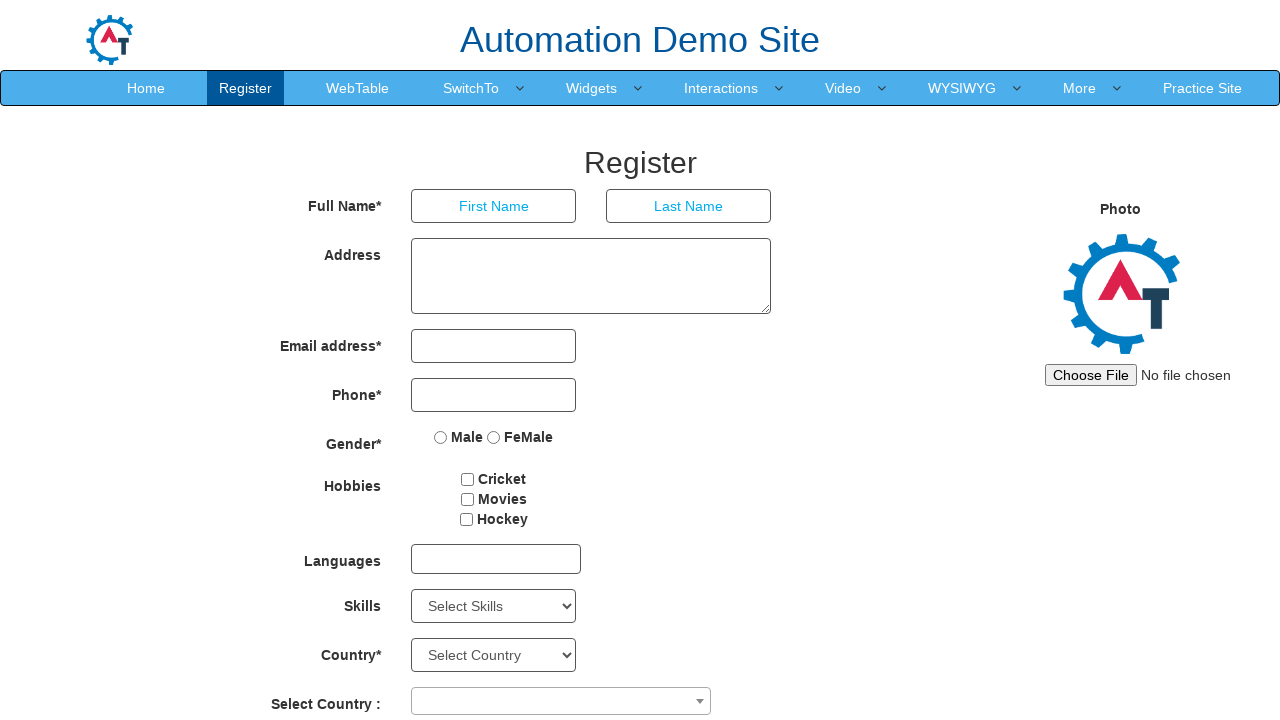

Scrolled Skills dropdown into view
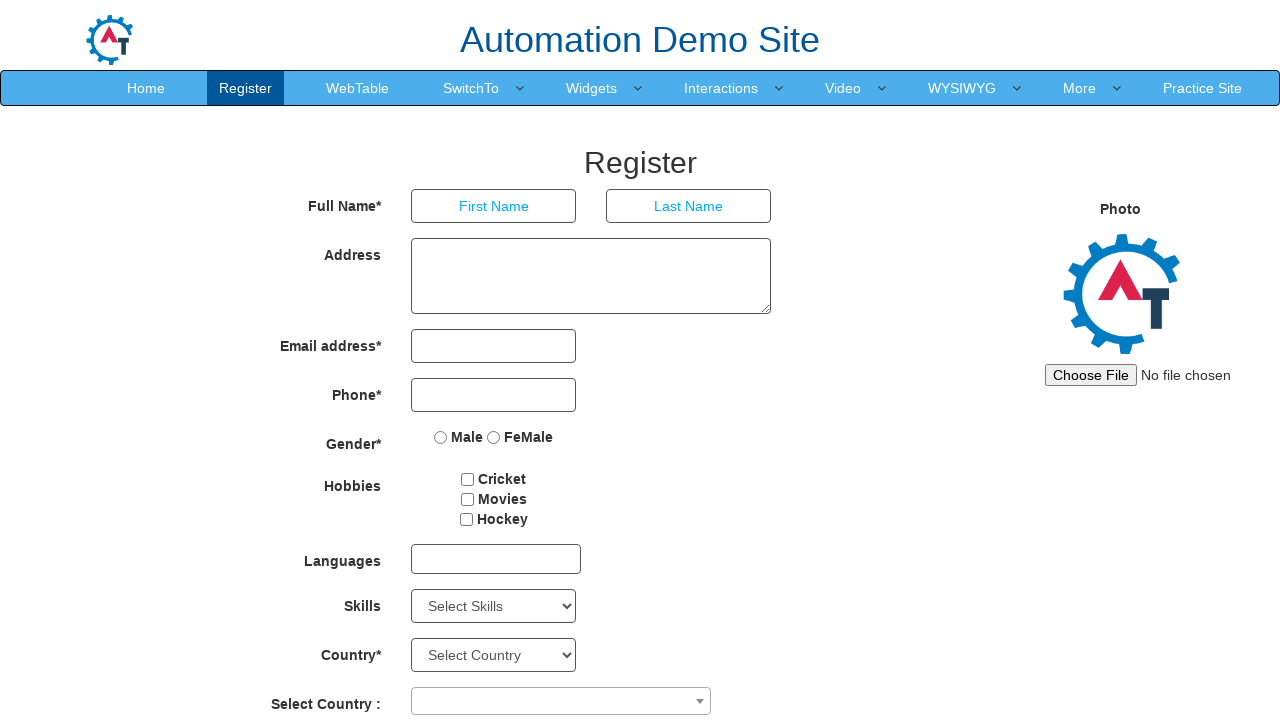

Selected 'Analytics' option from Skills dropdown on select#Skills
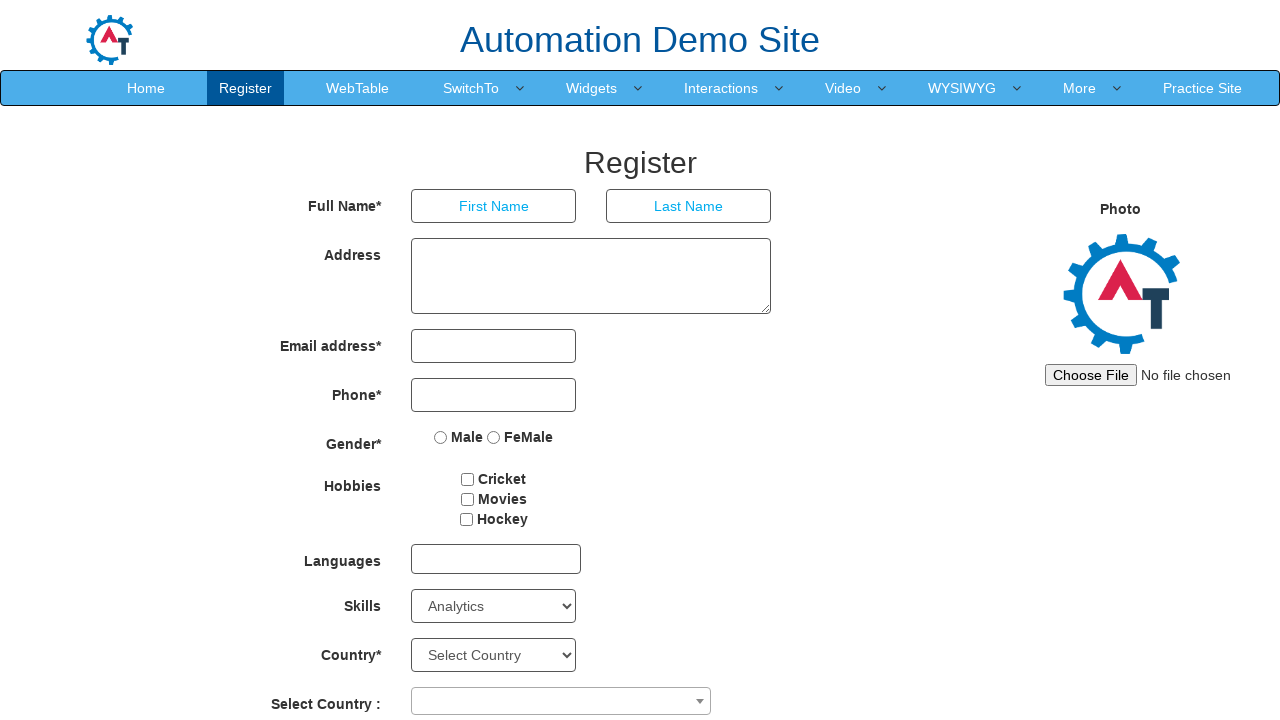

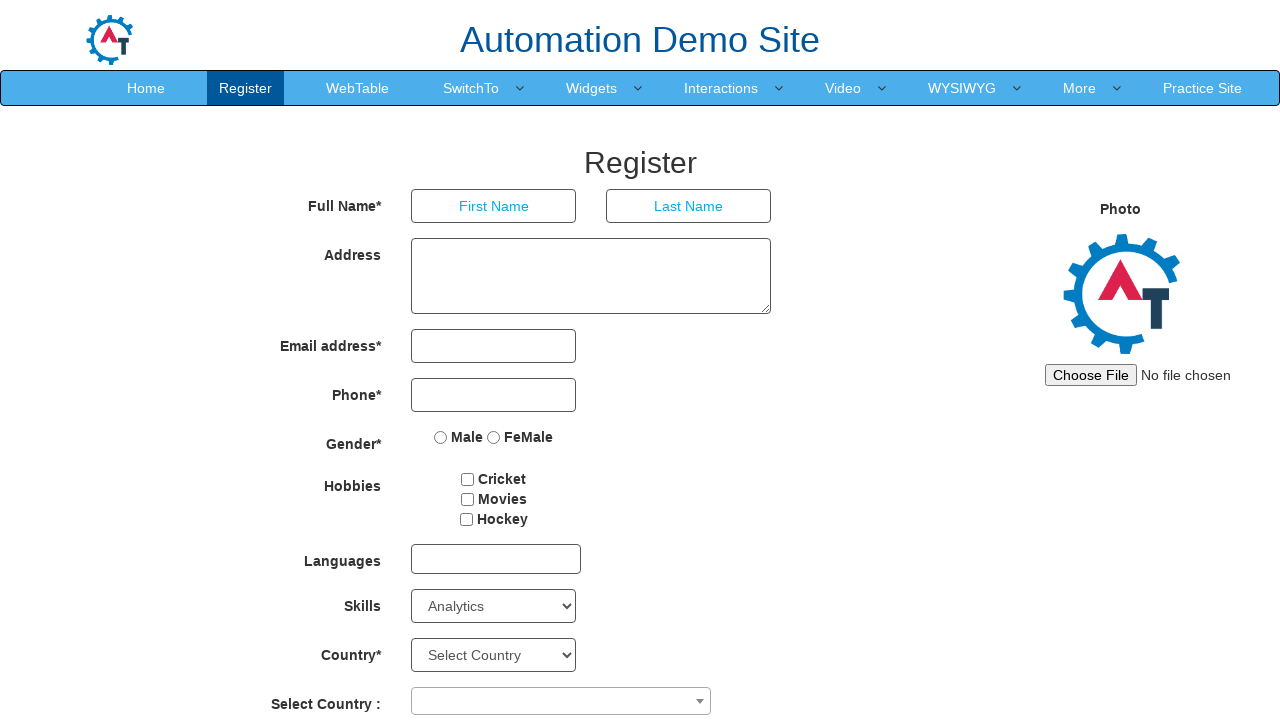